Tests link functionality by clicking the first link, navigating back, and verifying link count and attributes

Starting URL: http://www.leafground.com/pages/Link.html

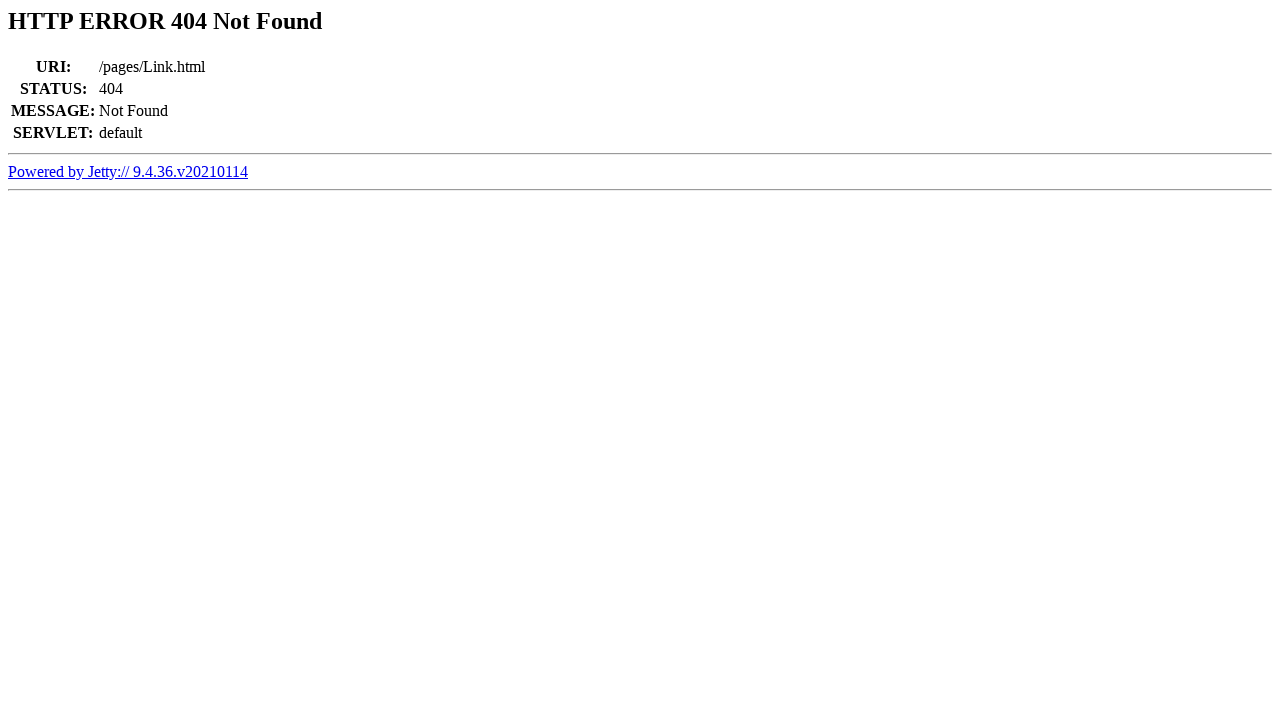

Located all links on the page
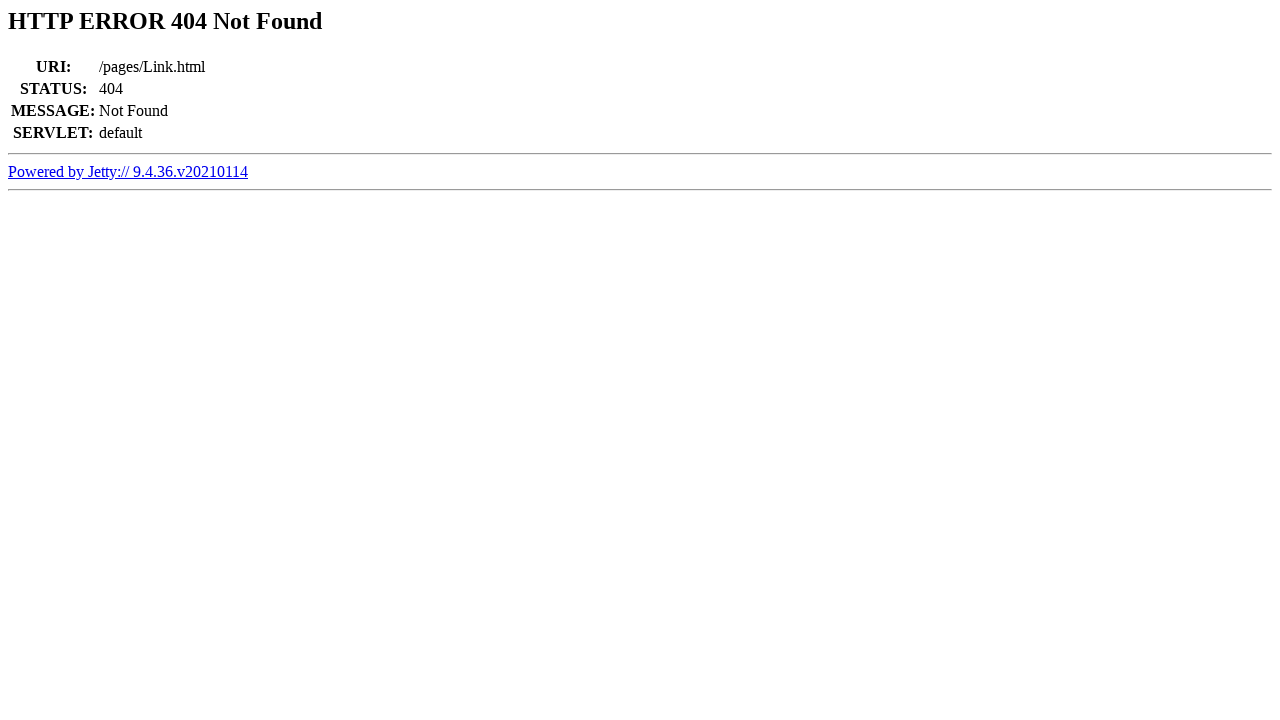

Clicked the first link at (128, 171) on a >> nth=0
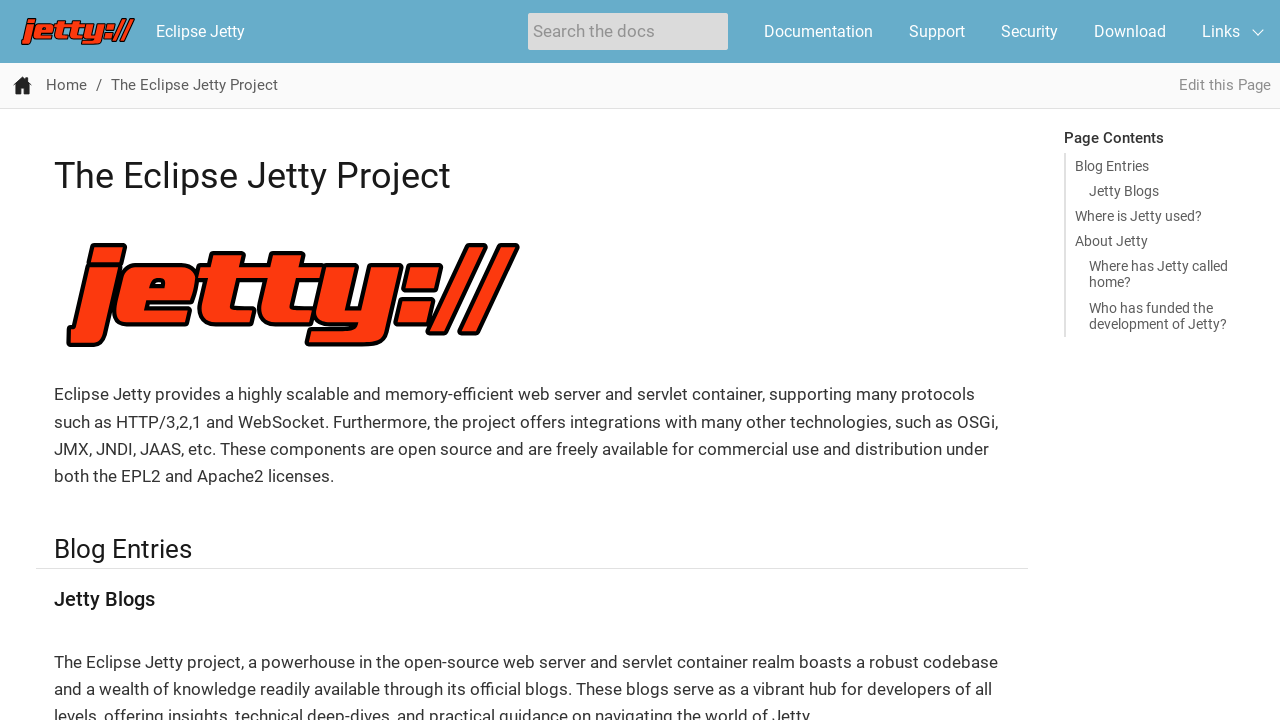

Navigated back to the original page
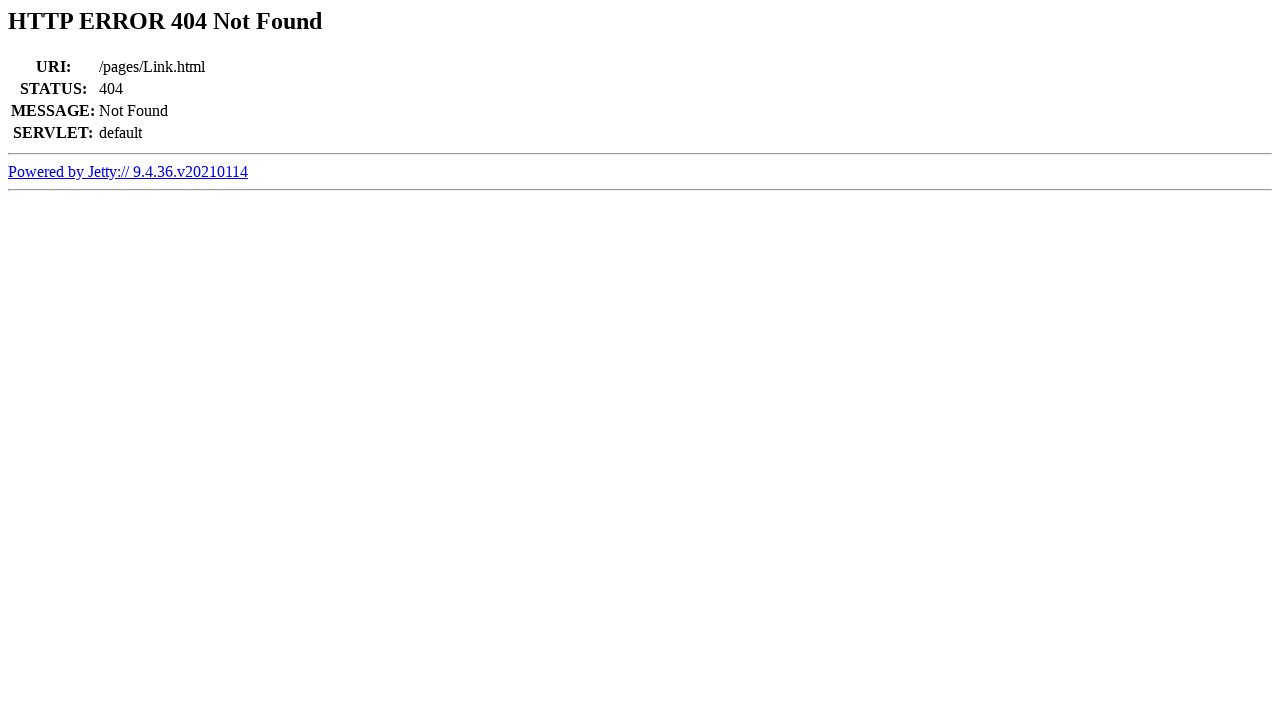

Page loaded after navigation
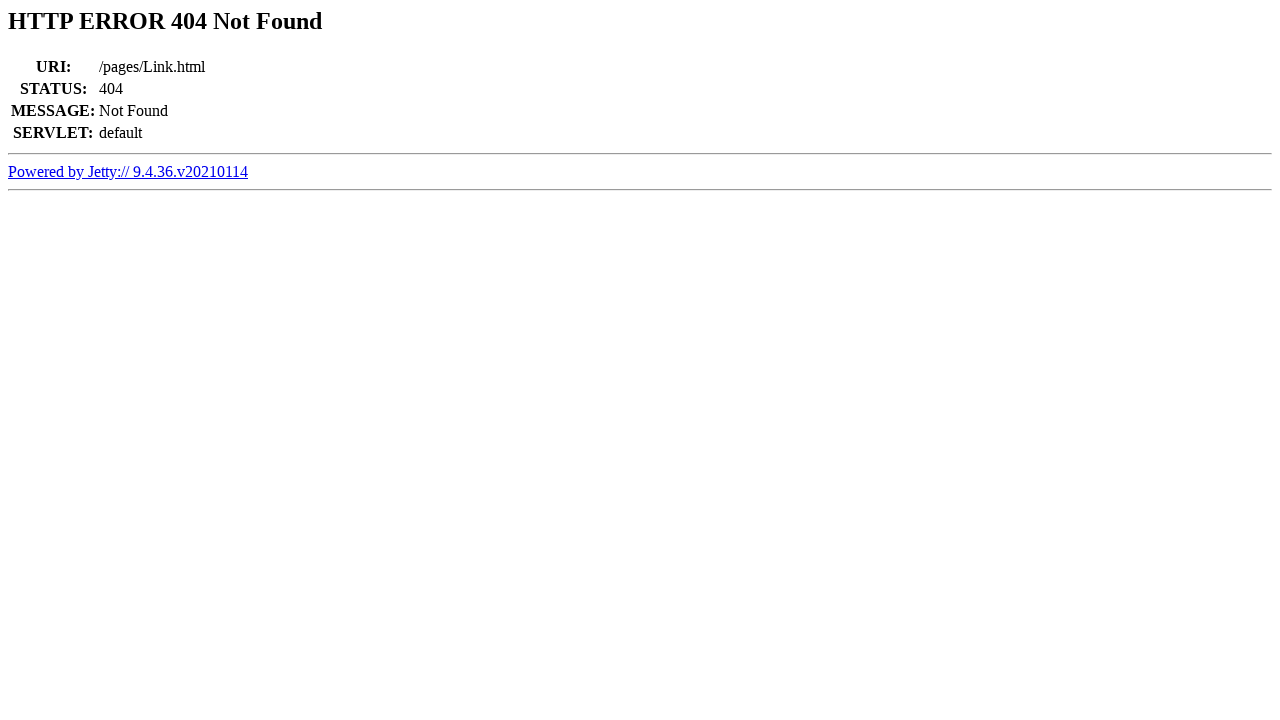

Located all links on the page after navigation
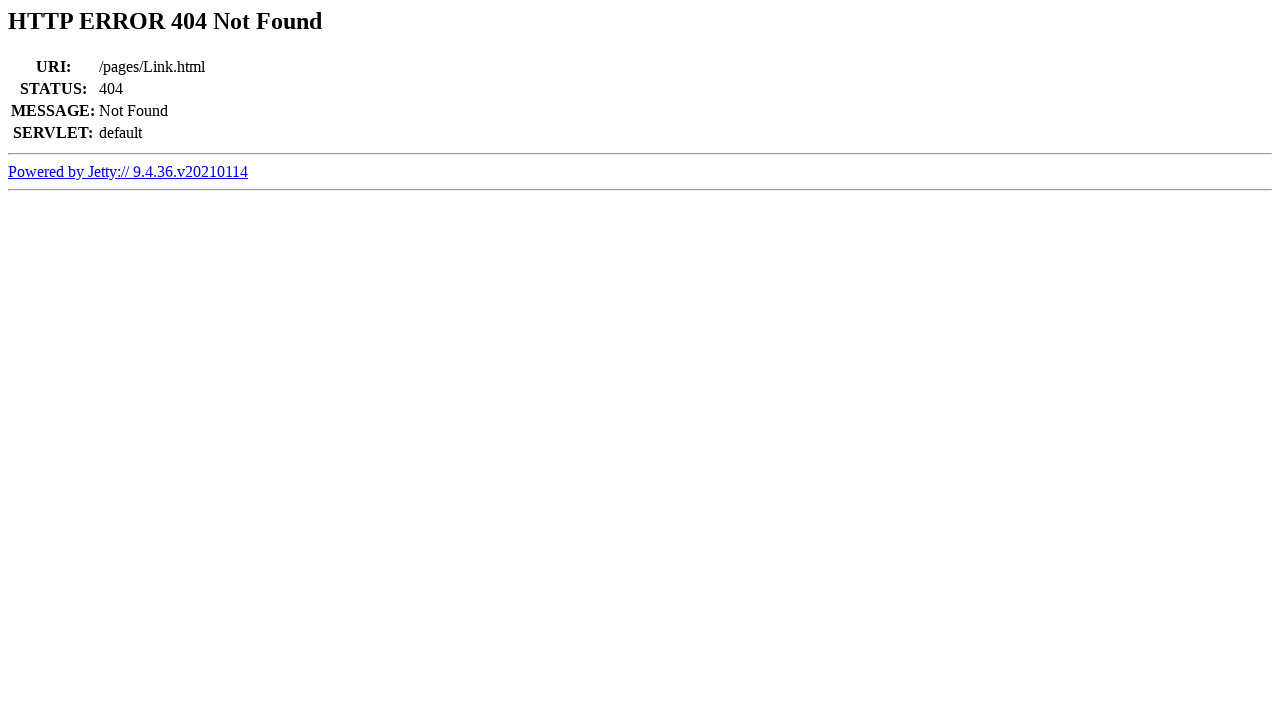

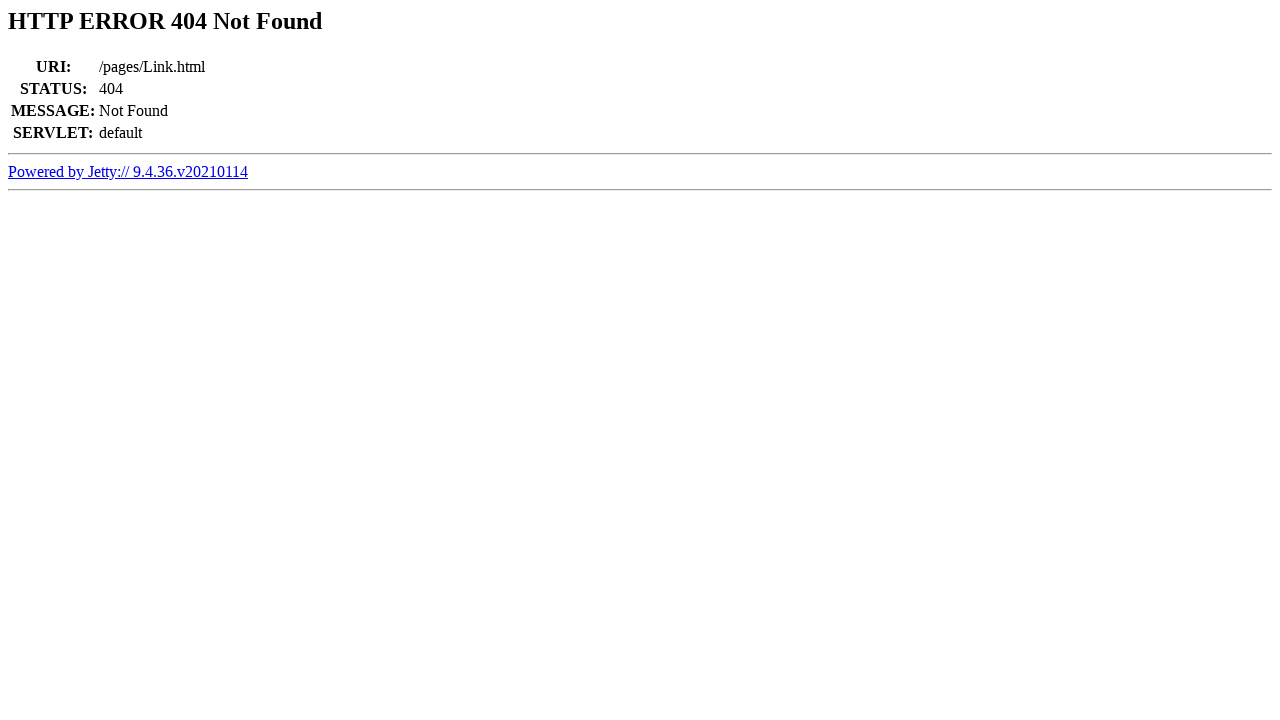